Tests the static content feature by clicking the "click here" link, then verifying that some content remains static while other content changes after page refresh.

Starting URL: https://the-internet.herokuapp.com/dynamic_content

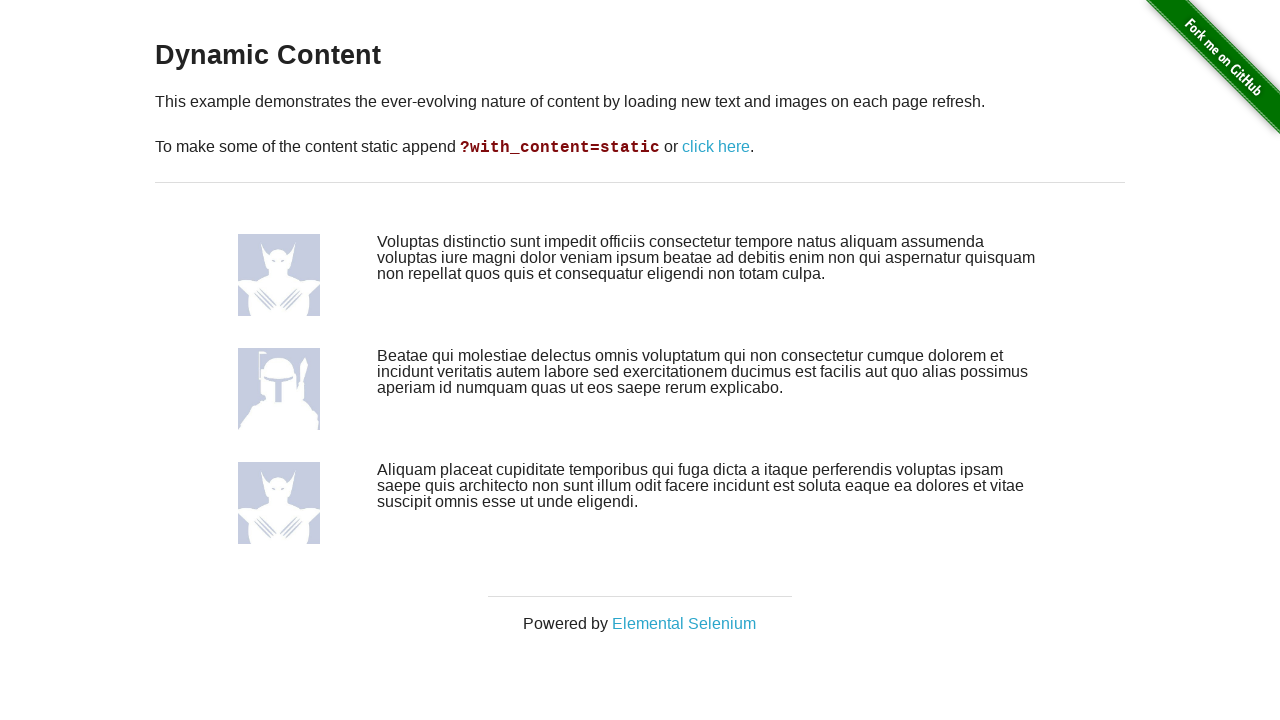

Clicked 'click here' link to enable static content mode at (716, 147) on xpath=//a[text()='click here']
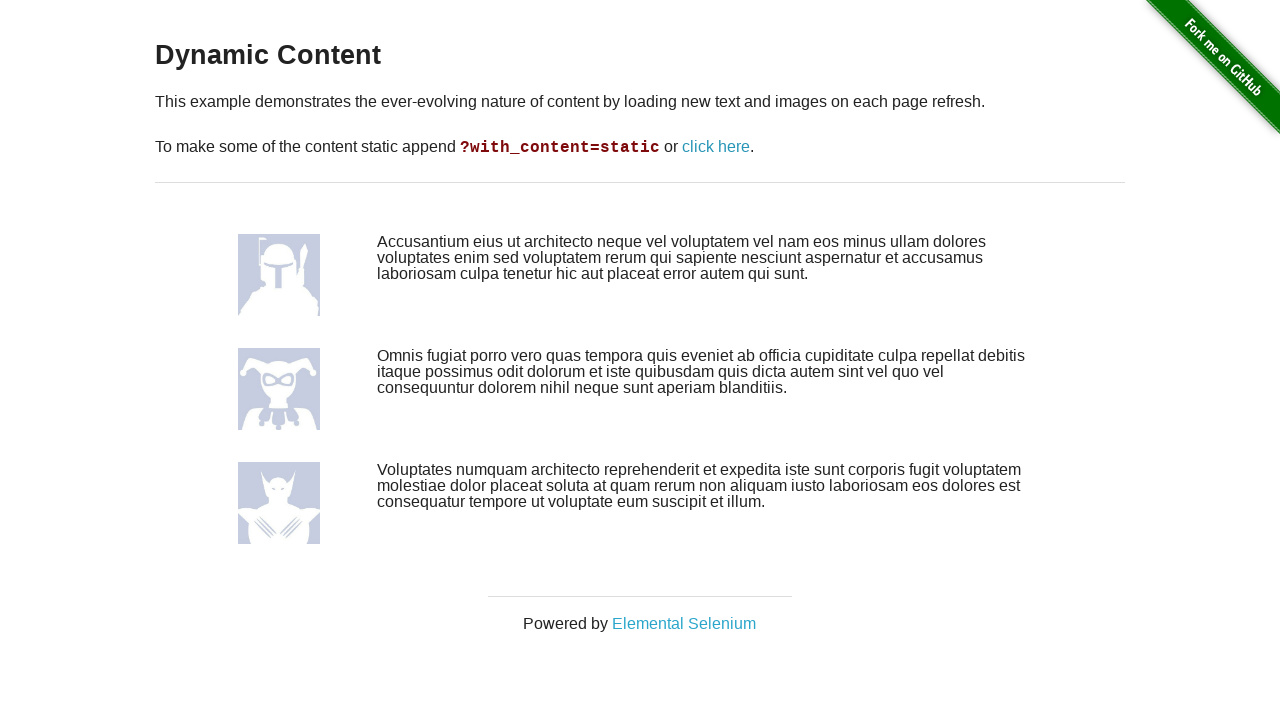

Page loaded with avatar images visible
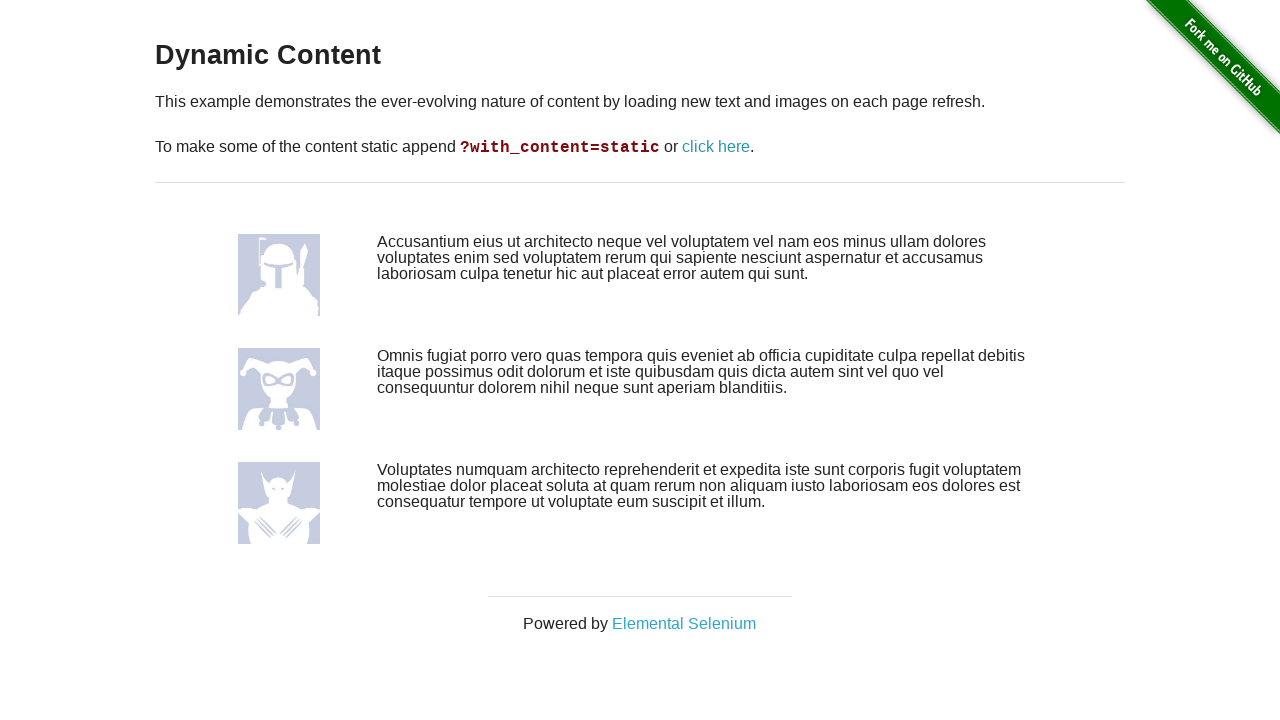

Retrieved initial avatar elements
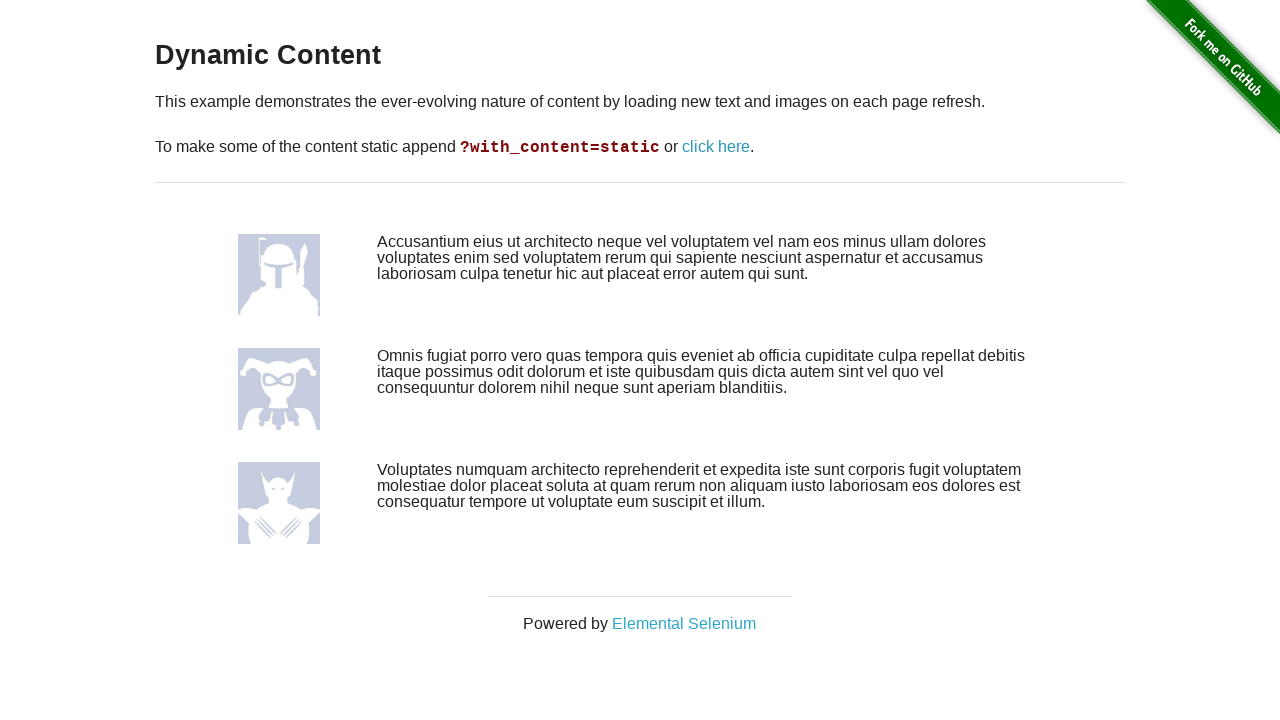

Retrieved initial paragraph elements
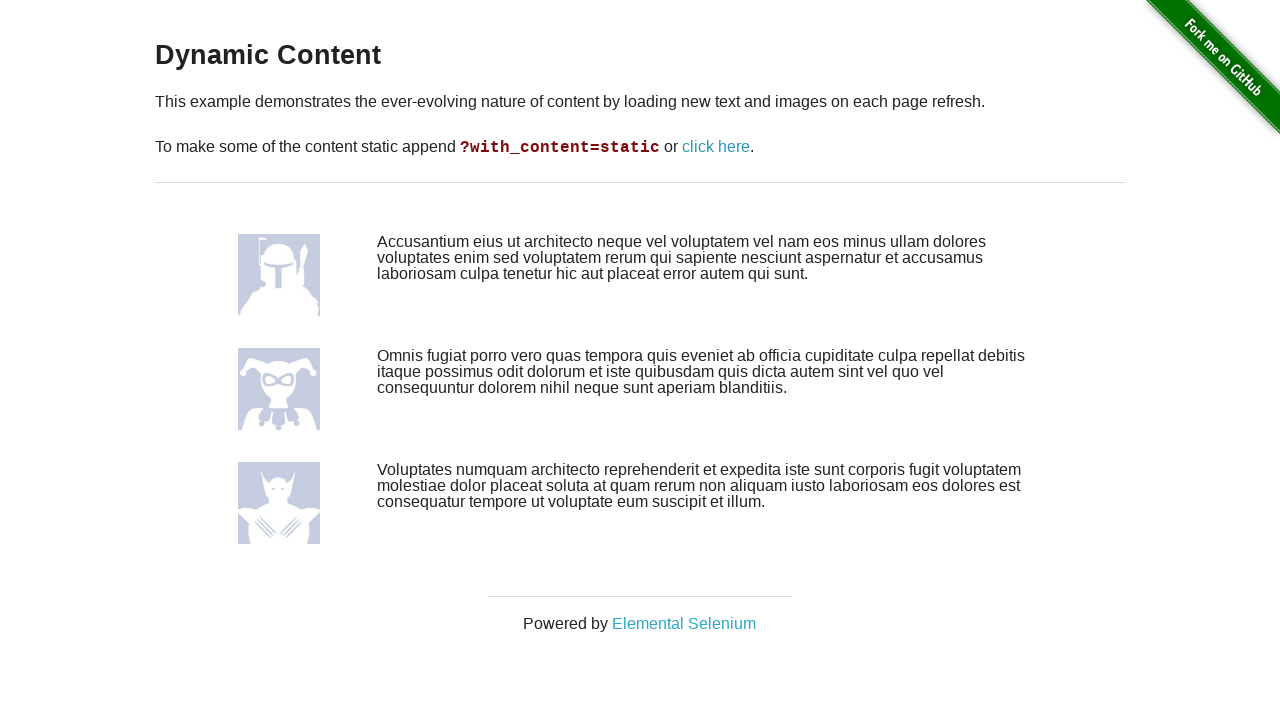

Stored initial avatar src attributes
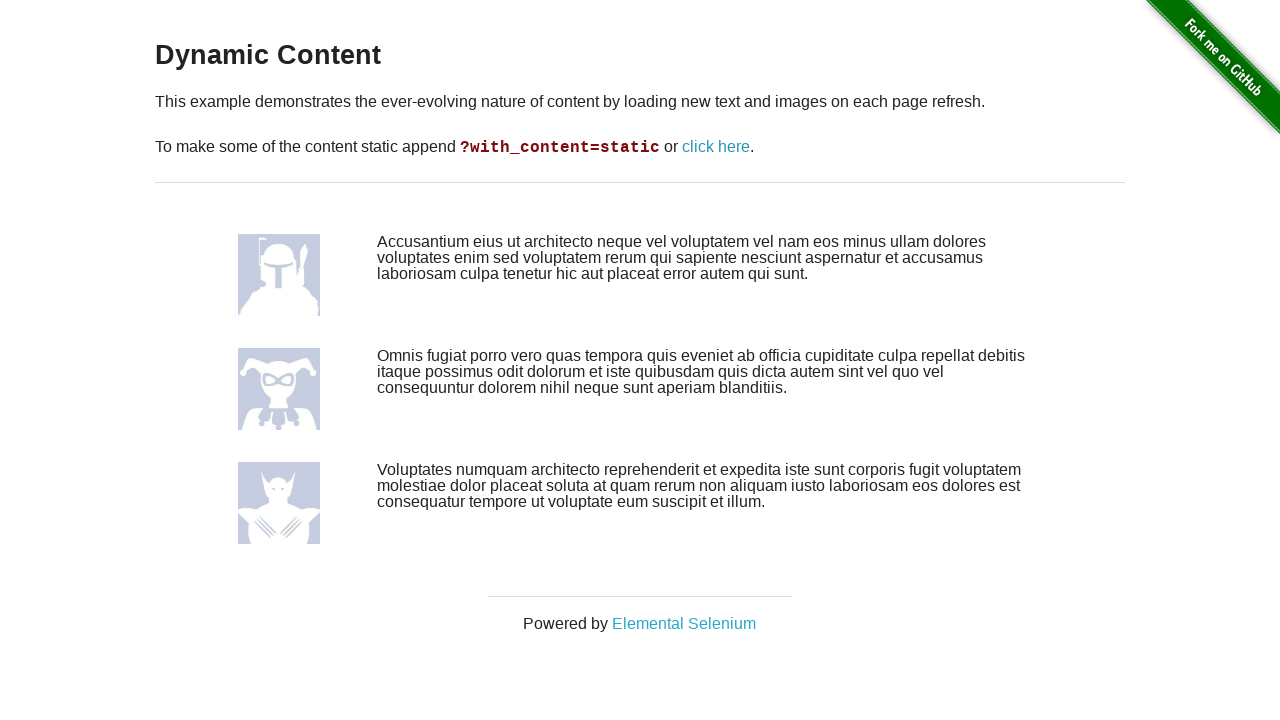

Stored initial paragraph text content
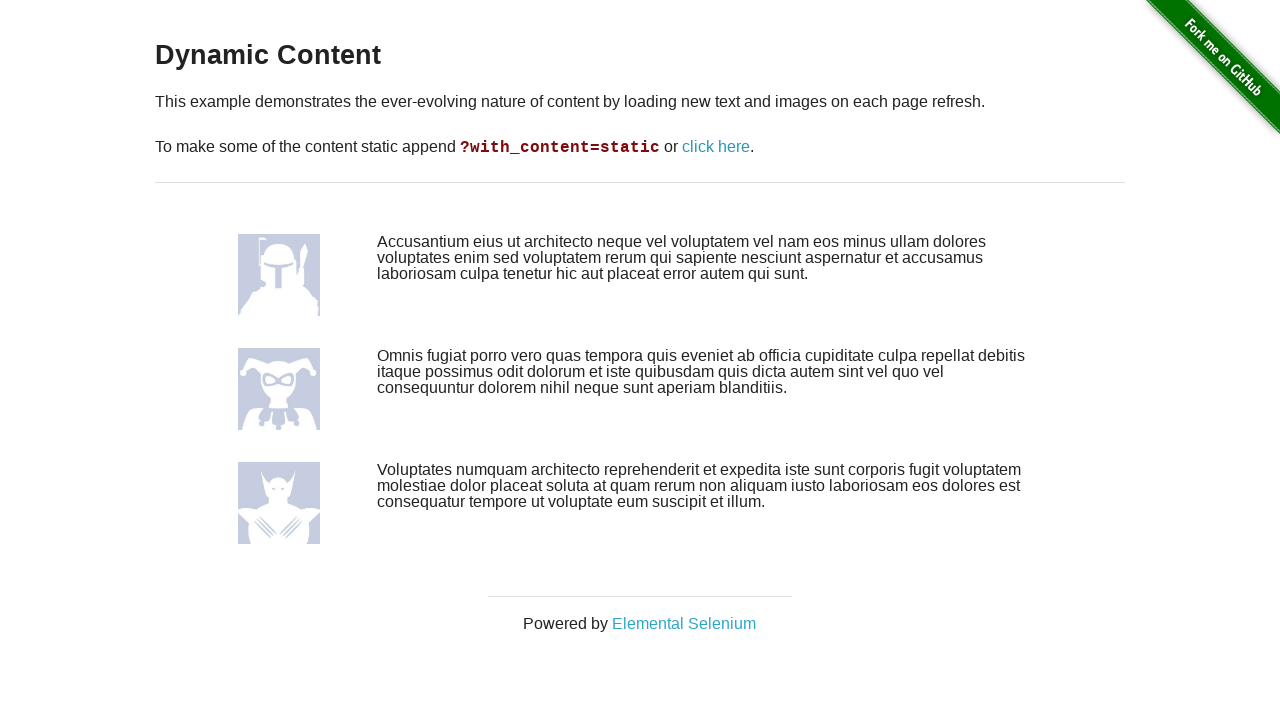

Page refreshed to test static vs dynamic content
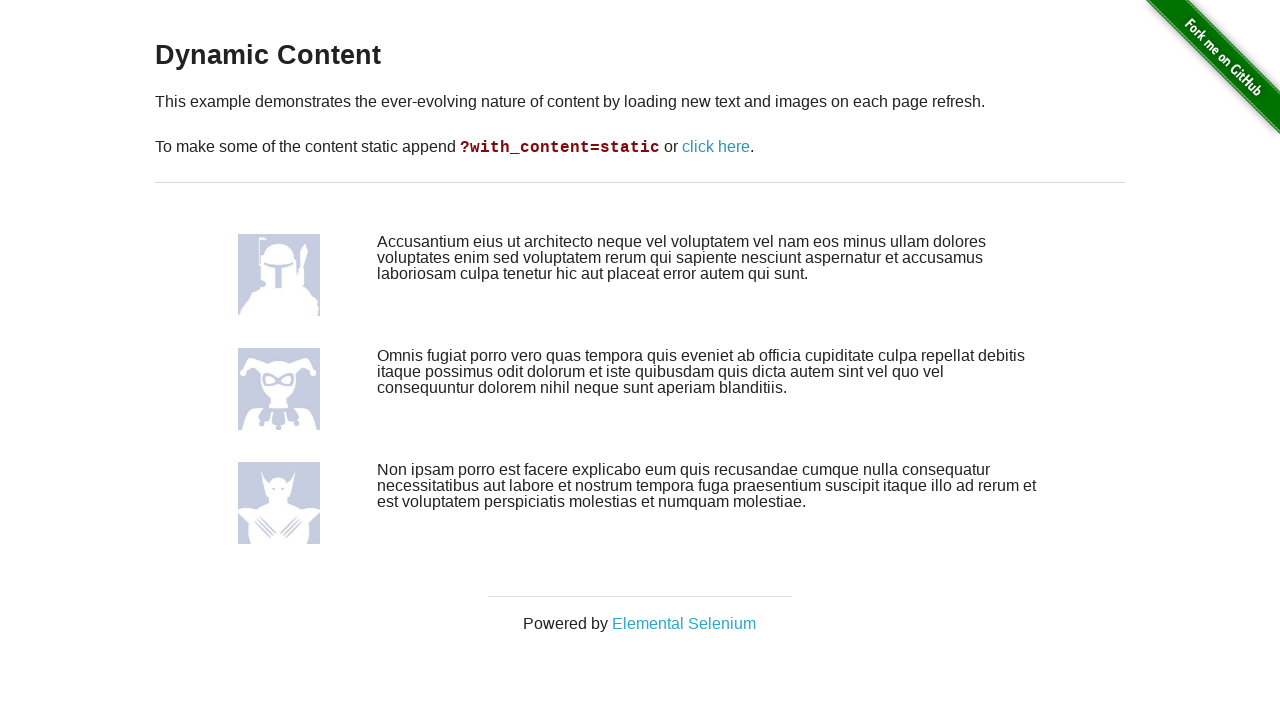

Content reloaded after page refresh
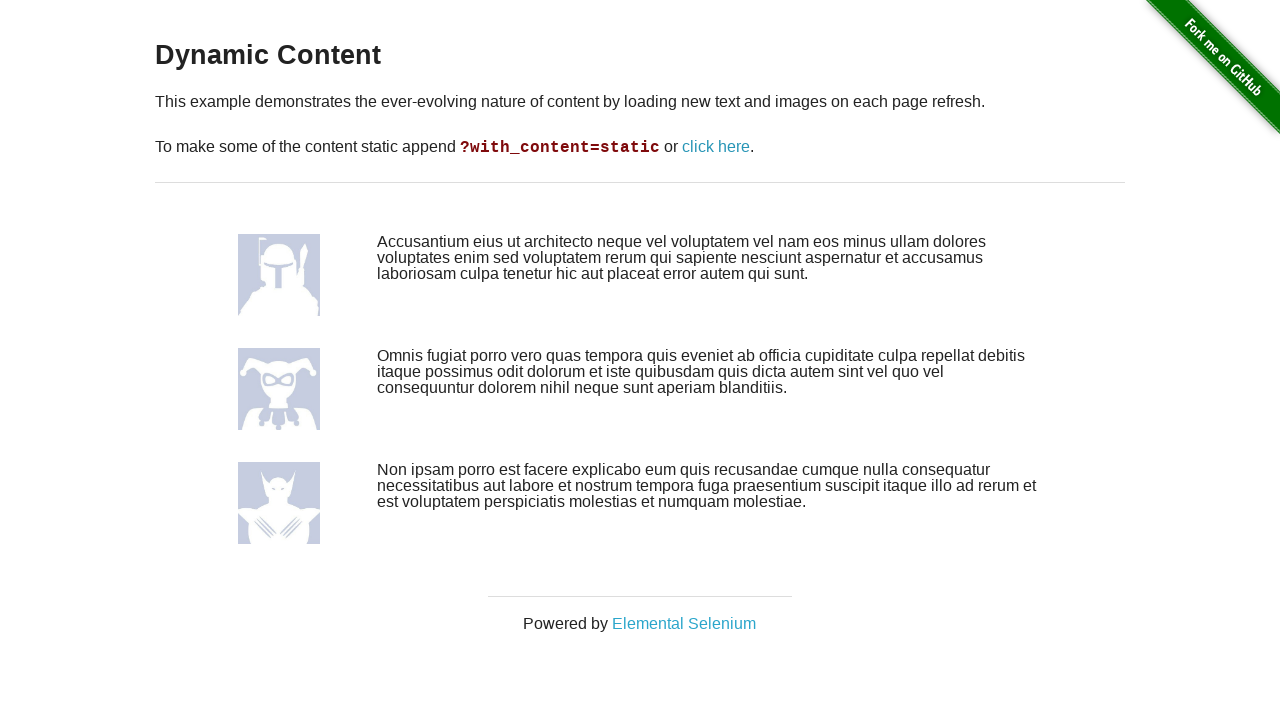

Retrieved refreshed avatar elements
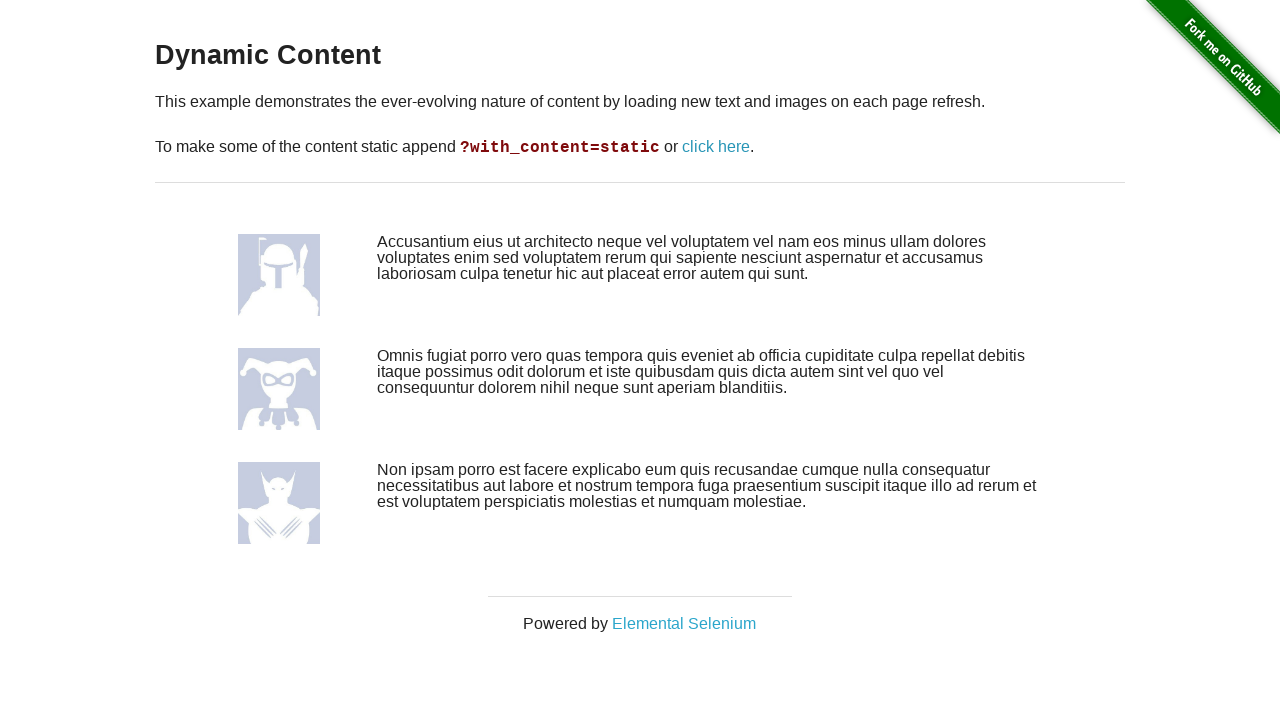

Retrieved refreshed paragraph elements
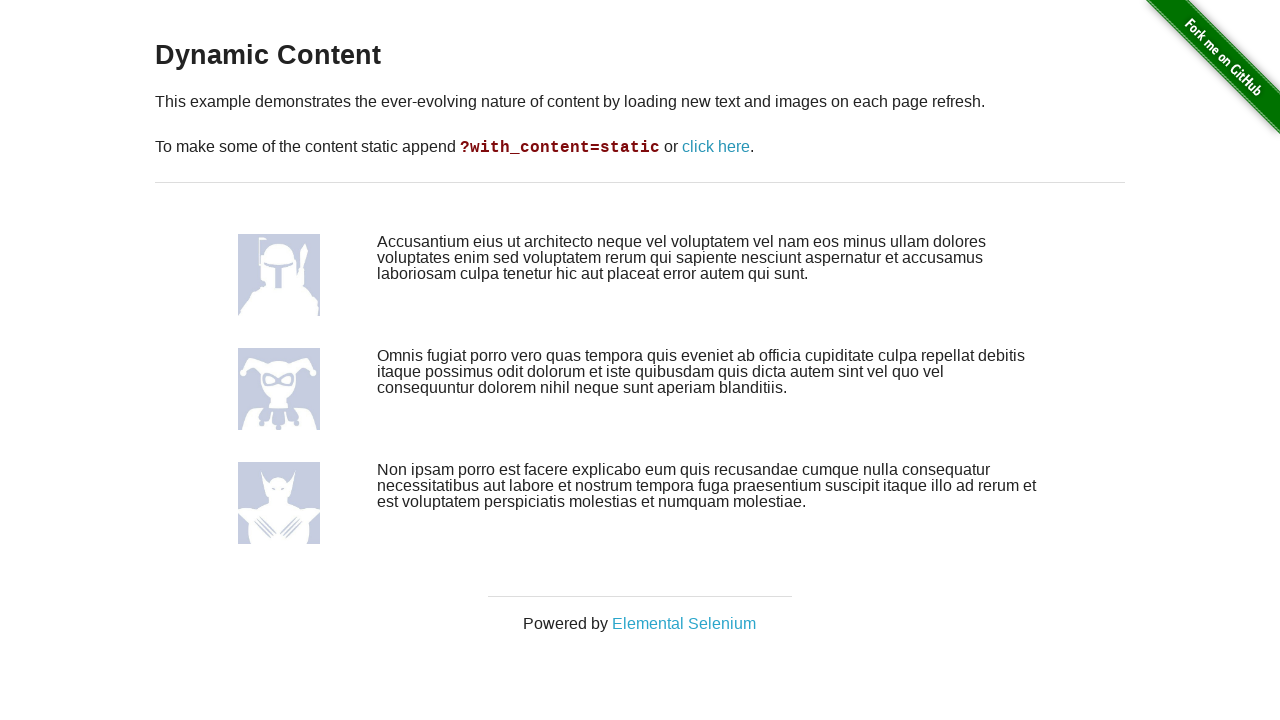

Verified avatars are present after refresh
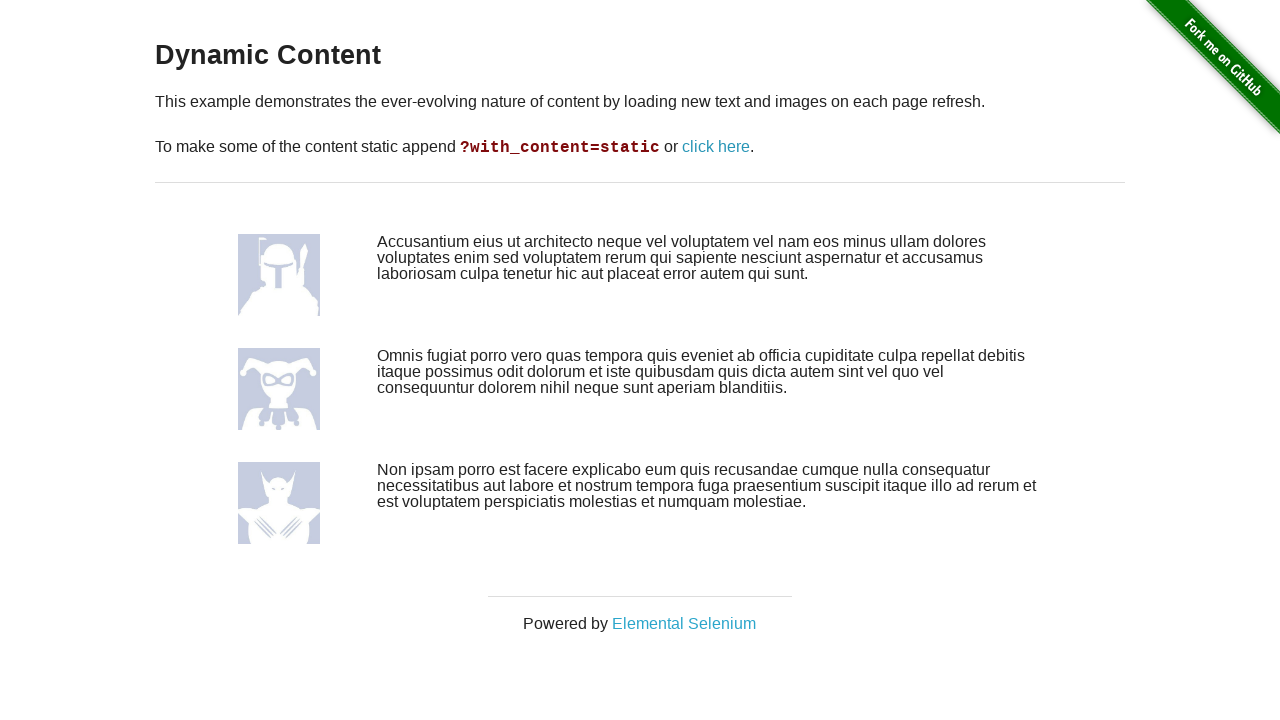

Verified paragraphs are present after refresh
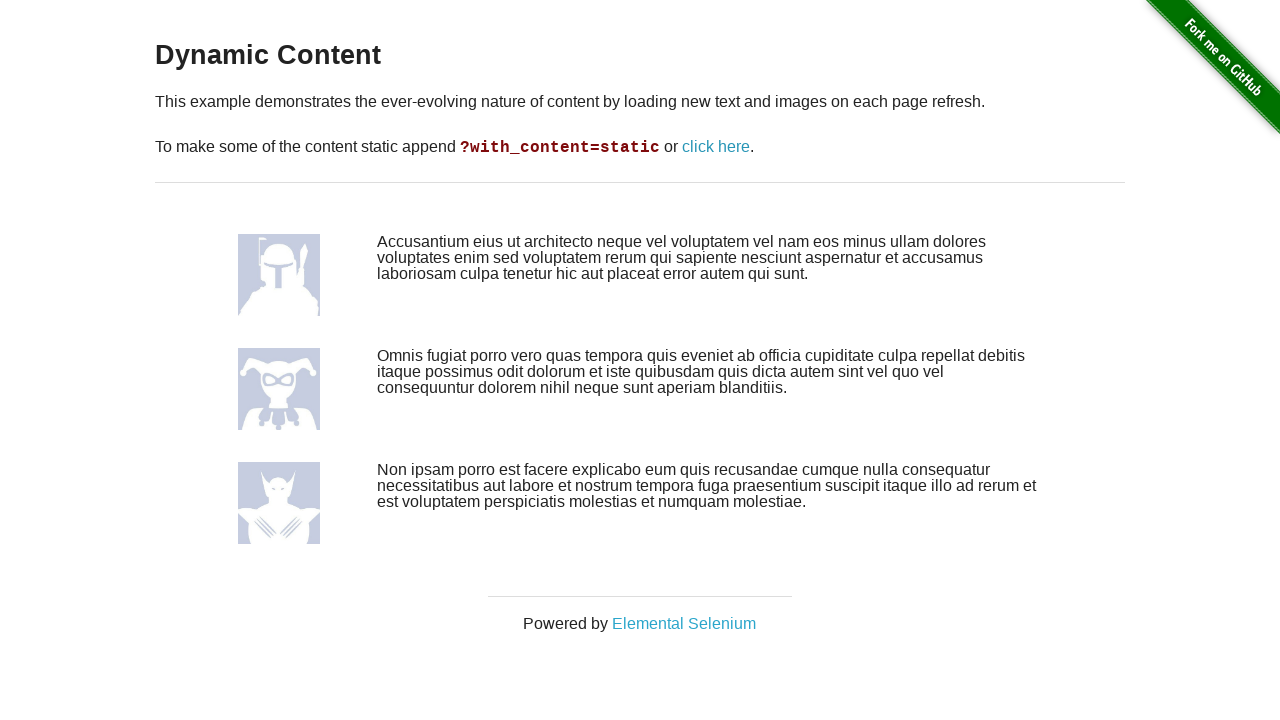

Verified first avatar remained static after refresh
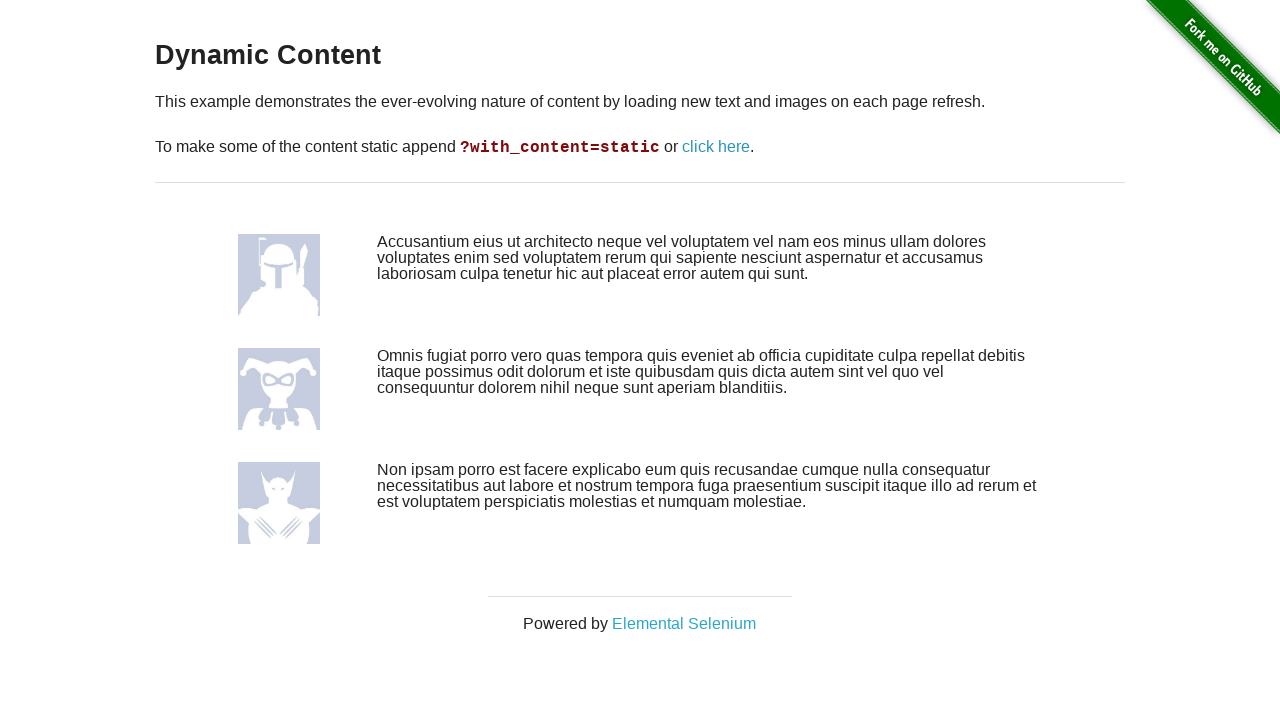

Verified second avatar remained static after refresh
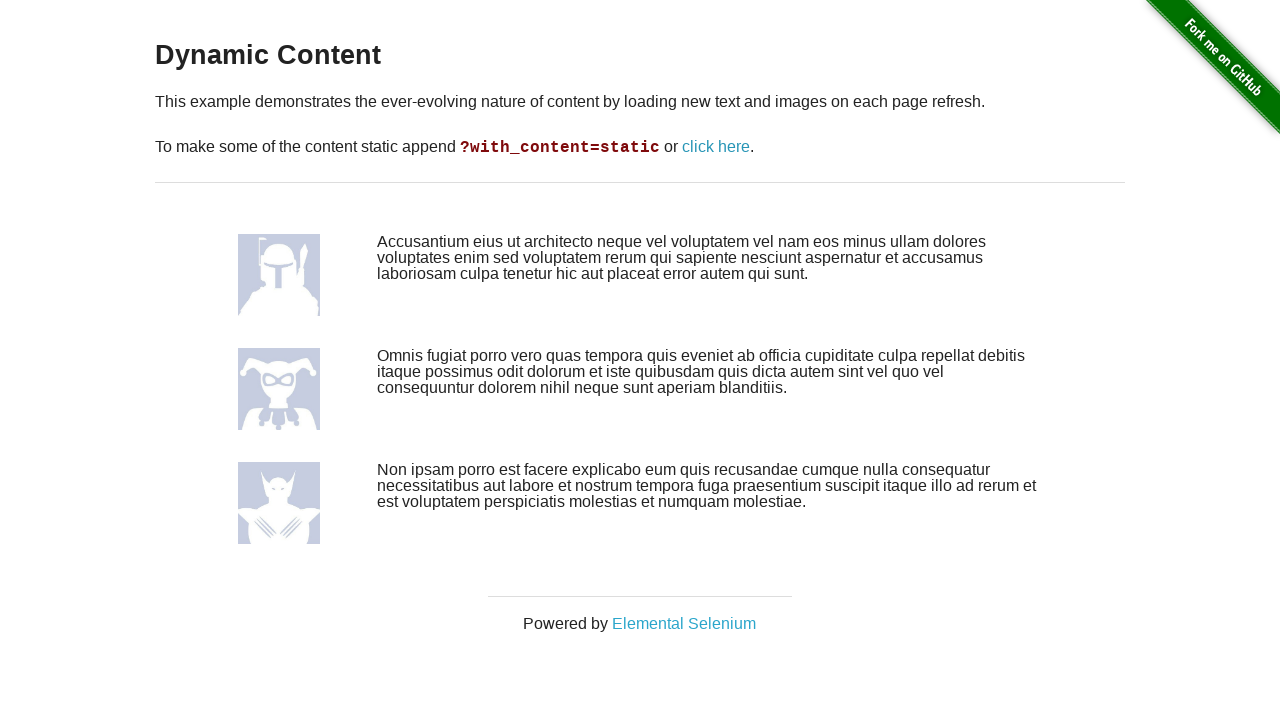

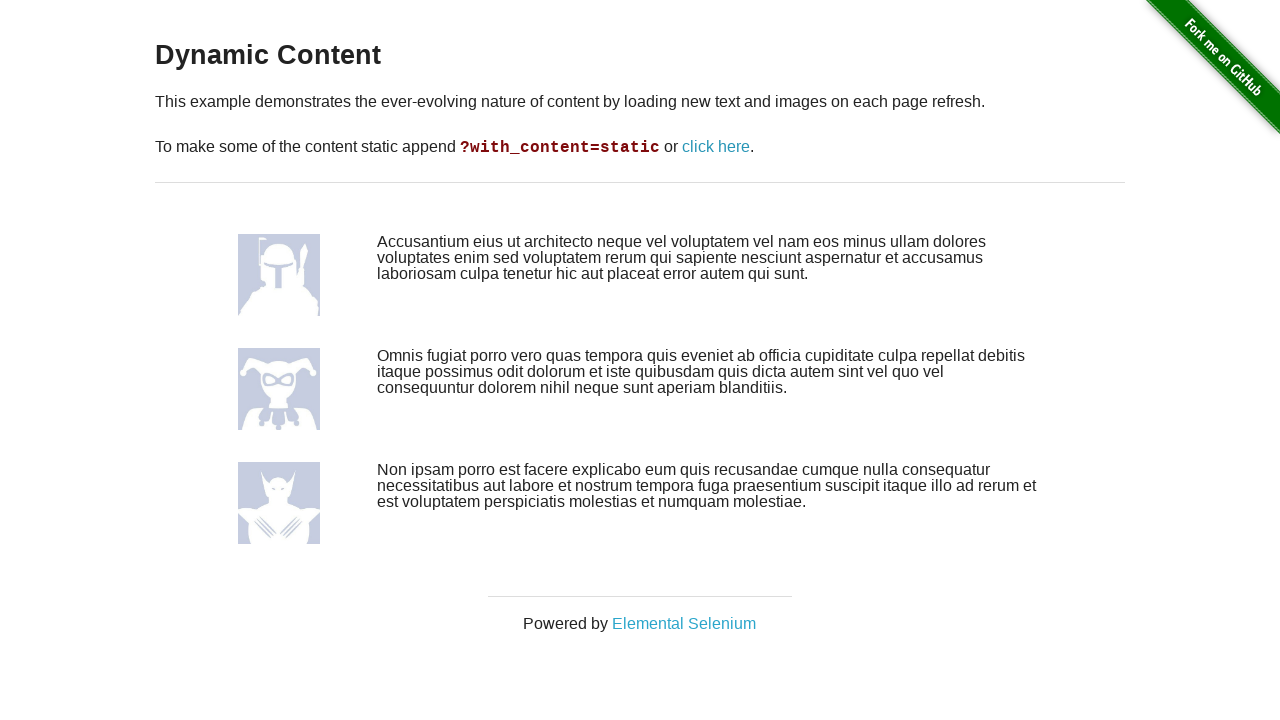